Tests various click interactions (single click, double click, right click, hover) on a dynamic ID generation button on the sandbox automation testing page.

Starting URL: https://thefreerangetester.github.io/sandbox-automation-testing/

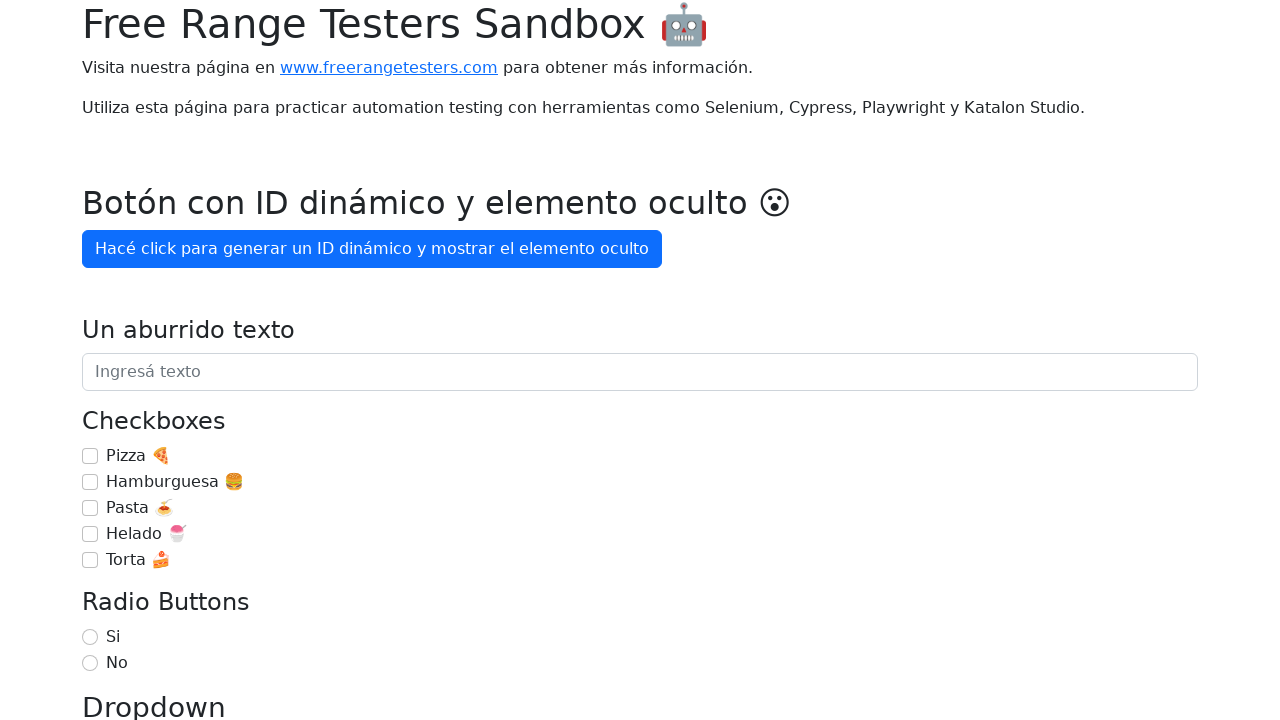

Clicked the dynamic ID generation button at (372, 249) on internal:role=button[name="Hacé click para generar un ID"i]
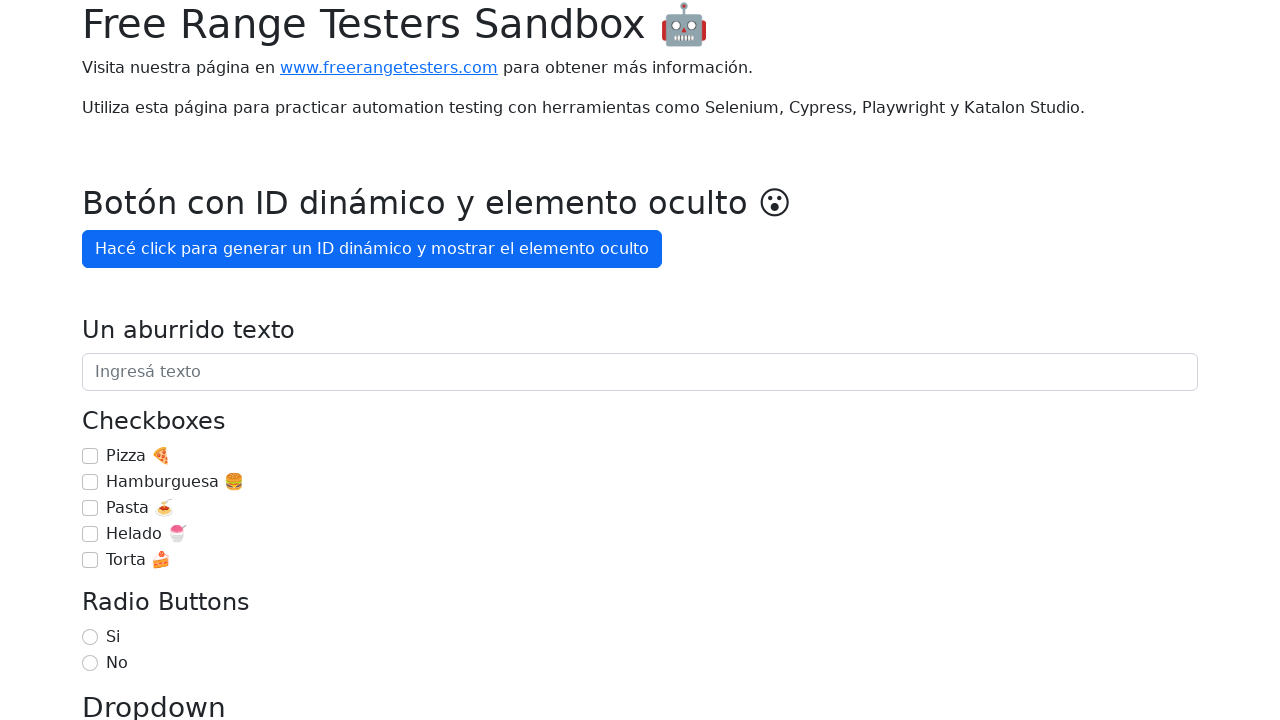

Clicked the dynamic ID button again using locator reference at (372, 249) on internal:role=button[name="Hacé click para generar un ID"i]
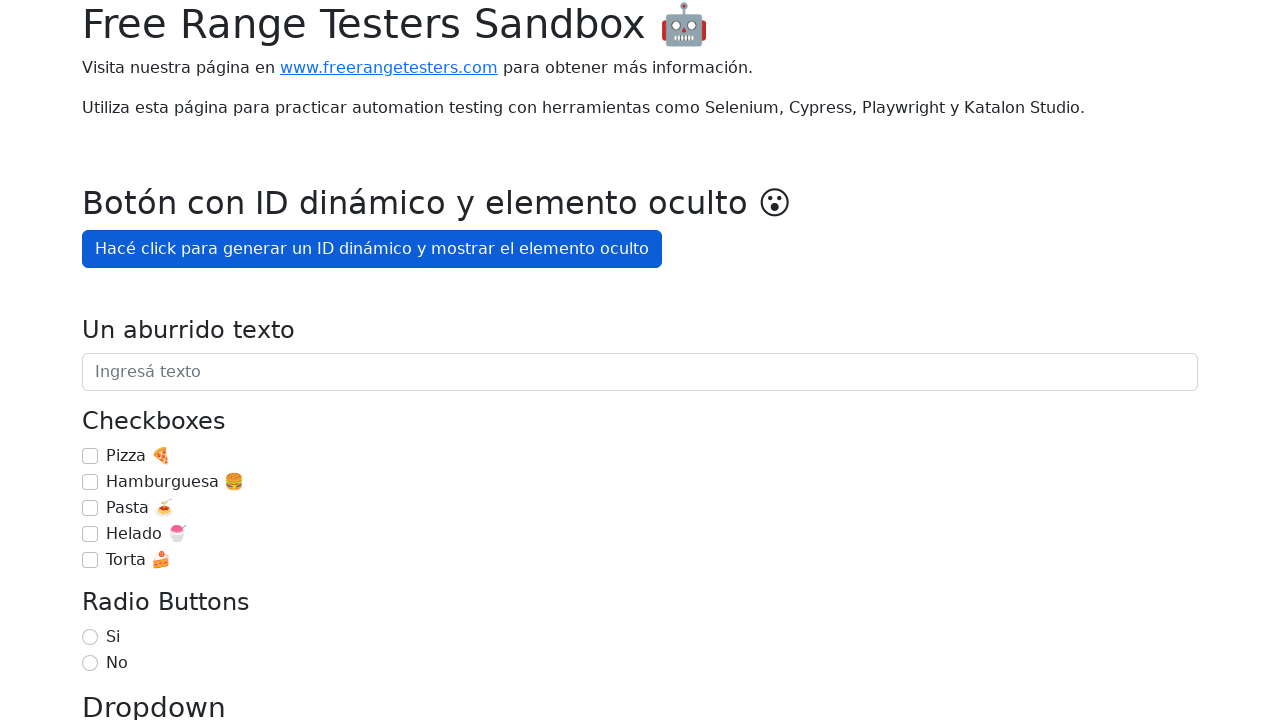

Force clicked the dynamic ID button at (372, 249) on internal:role=button[name="Hacé click para generar un ID"i]
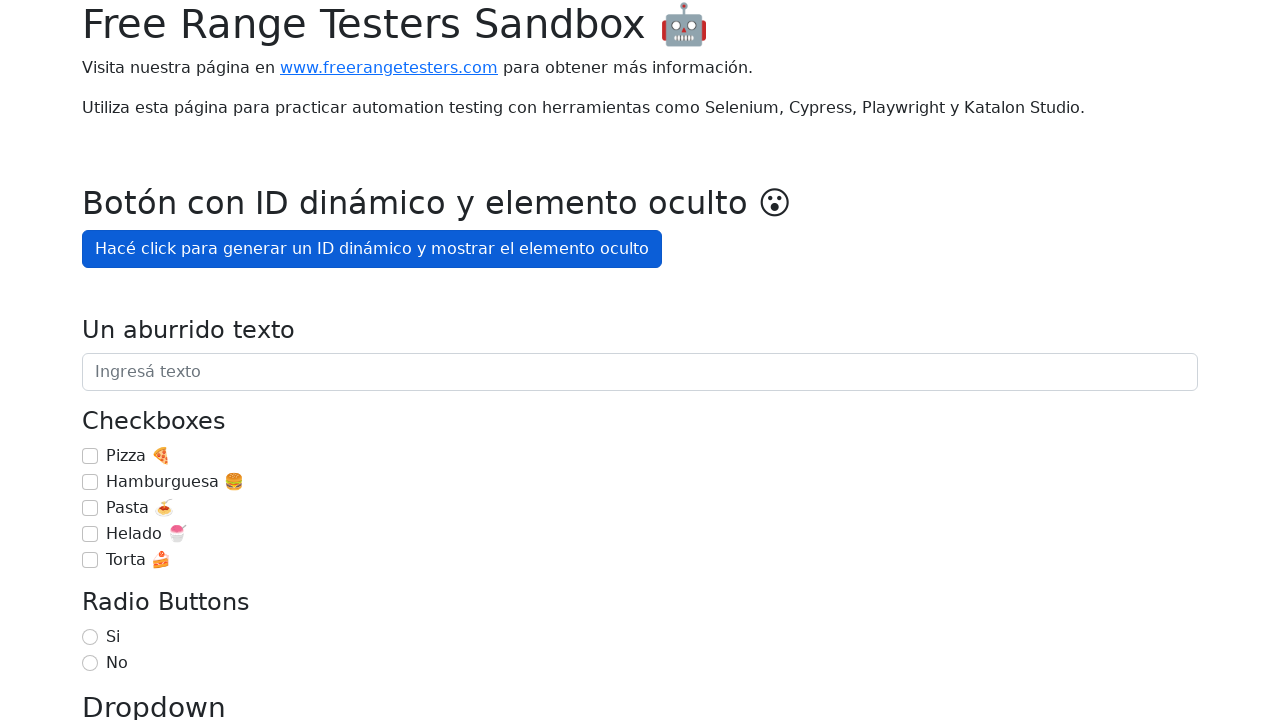

Double clicked the dynamic ID button at (372, 249) on internal:role=button[name="Hacé click para generar un ID"i]
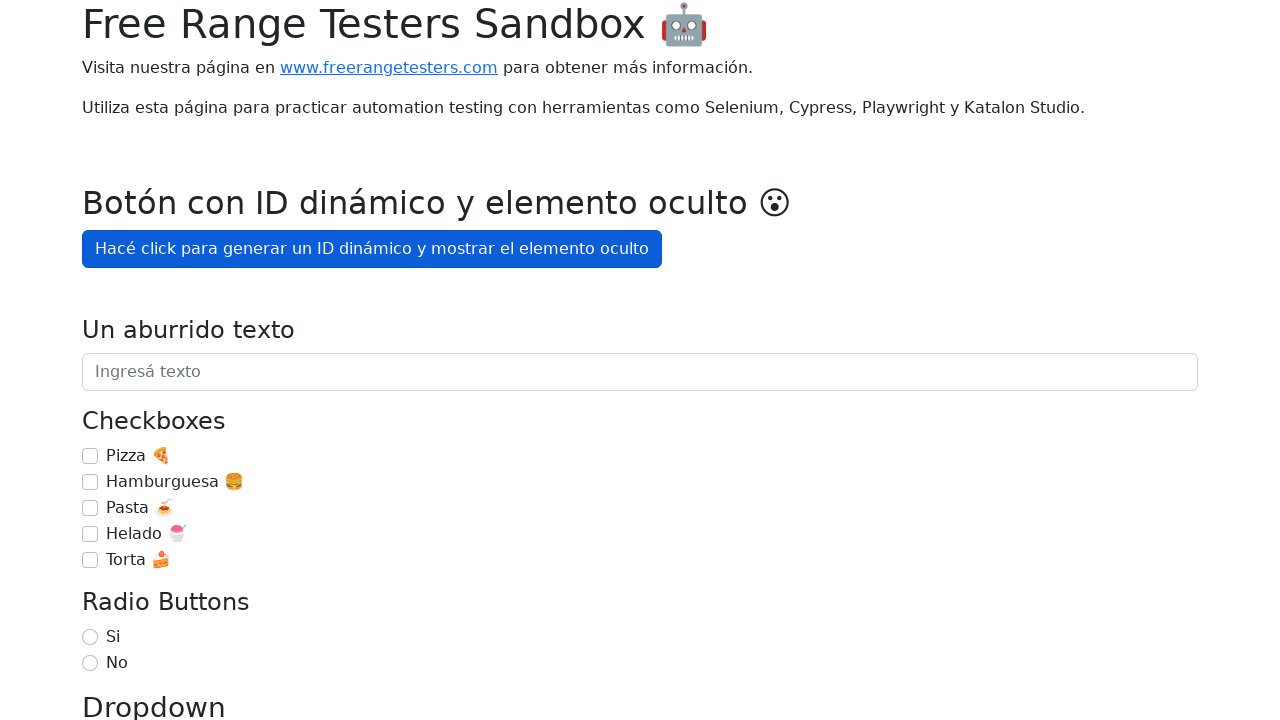

Right clicked the dynamic ID button at (372, 249) on internal:role=button[name="Hacé click para generar un ID"i]
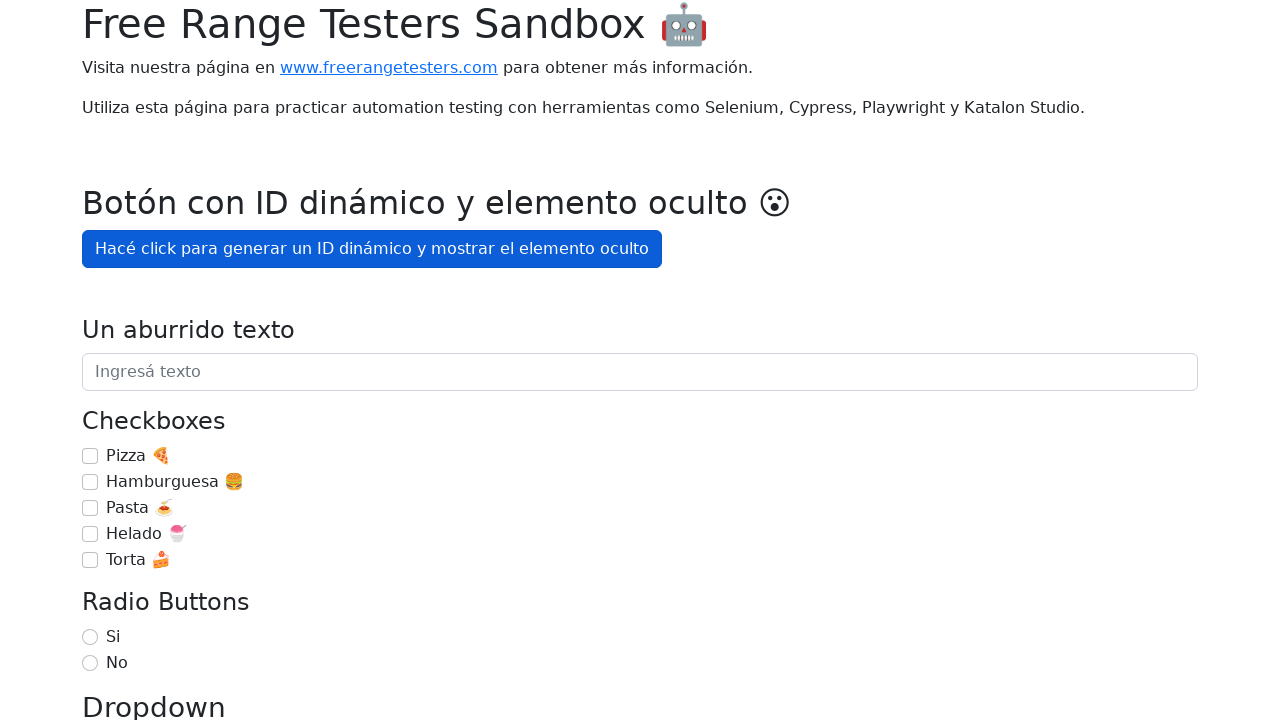

Hovered over the dynamic ID button at (372, 249) on internal:role=button[name="Hacé click para generar un ID"i]
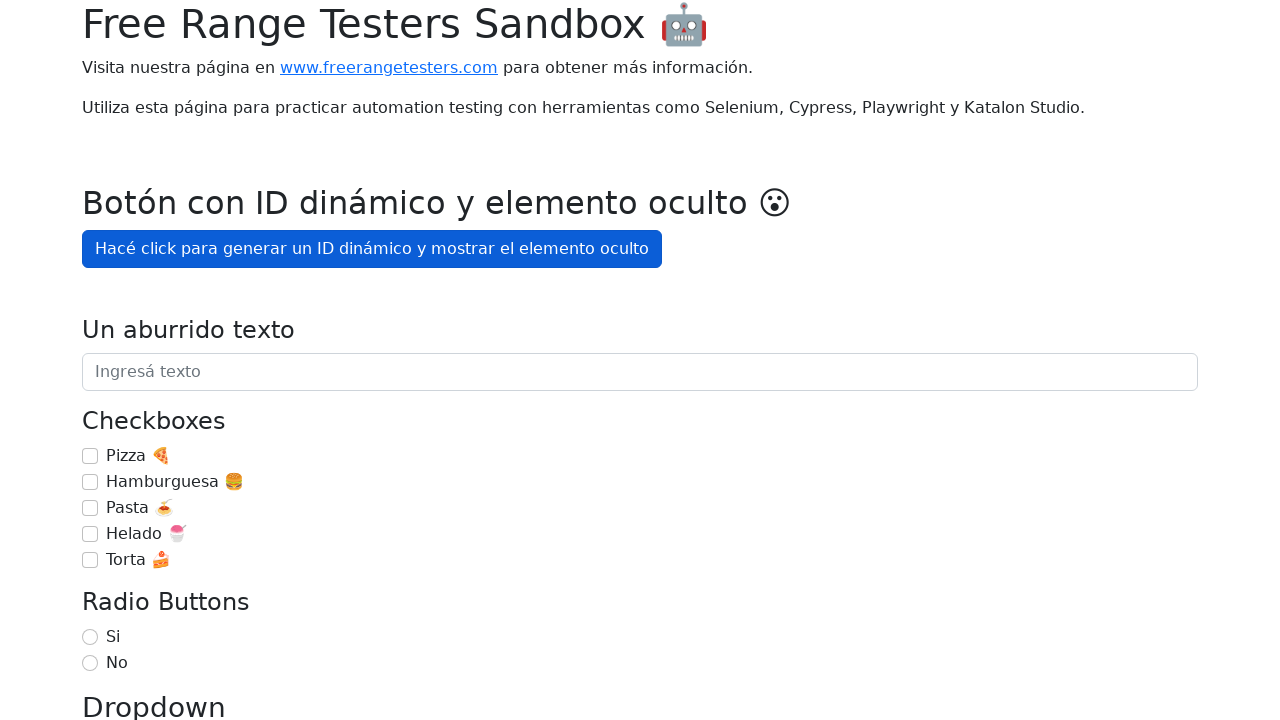

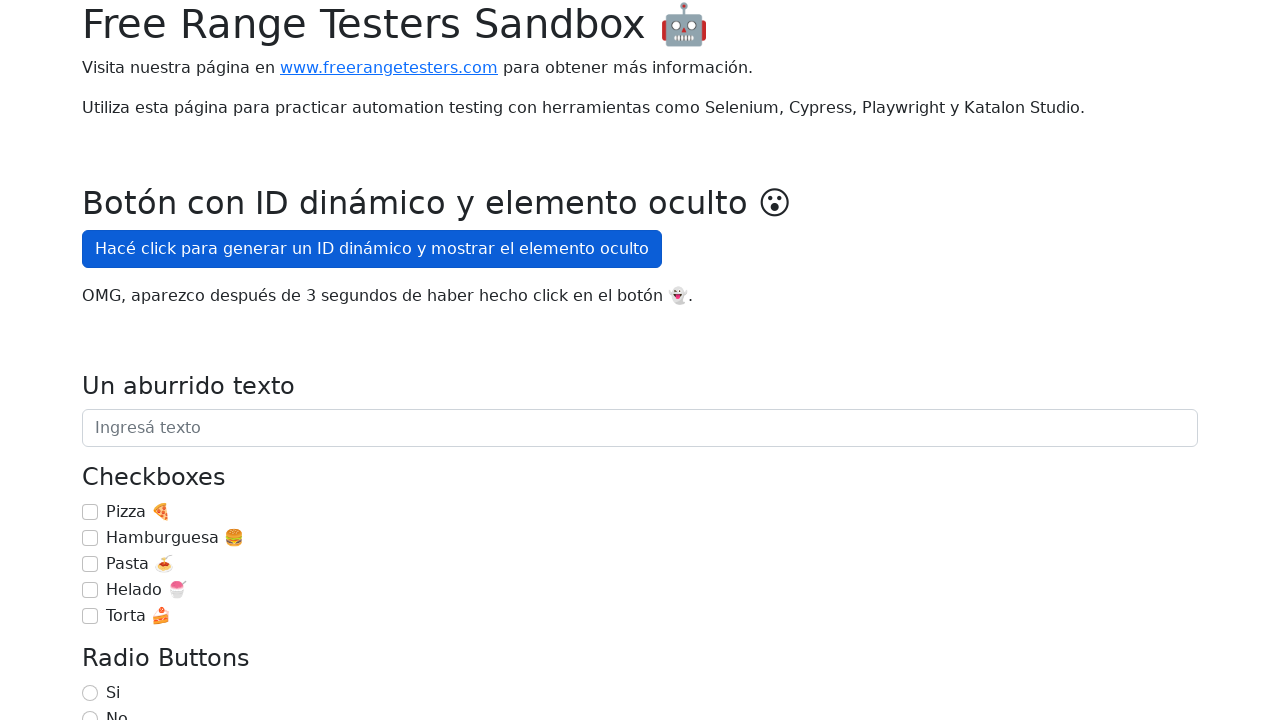